Tests finding a link by its calculated text value, clicking it, then filling out a form with personal information (first name, last name, city, country) and submitting it.

Starting URL: http://suninjuly.github.io/find_link_text

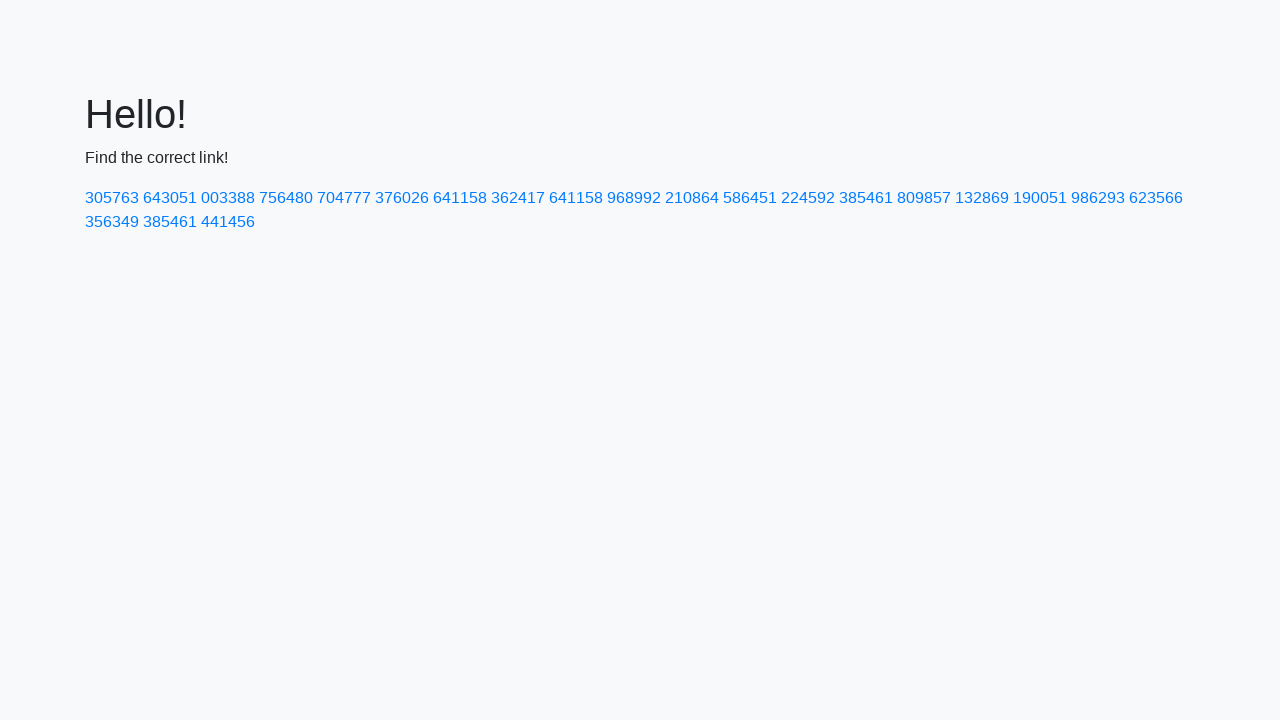

Clicked link with calculated text value '224592' at (808, 198) on a:text-is('224592')
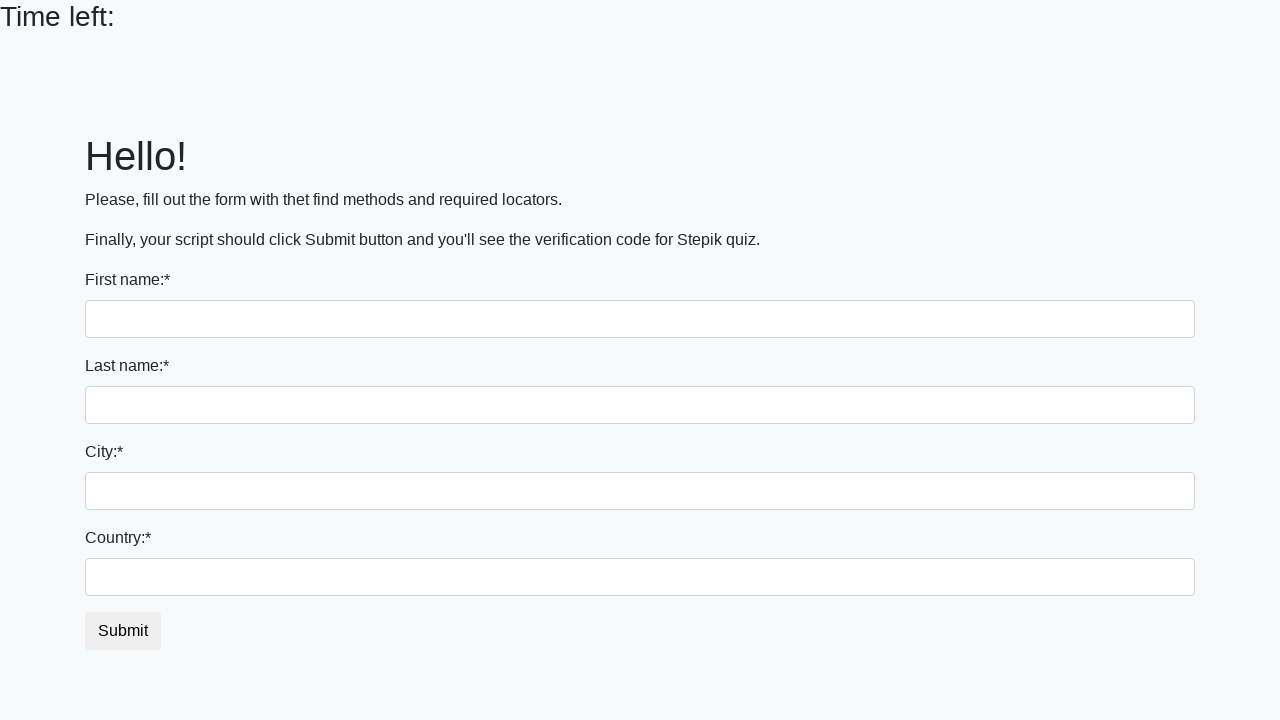

Filled first name field with 'Ivan' on input
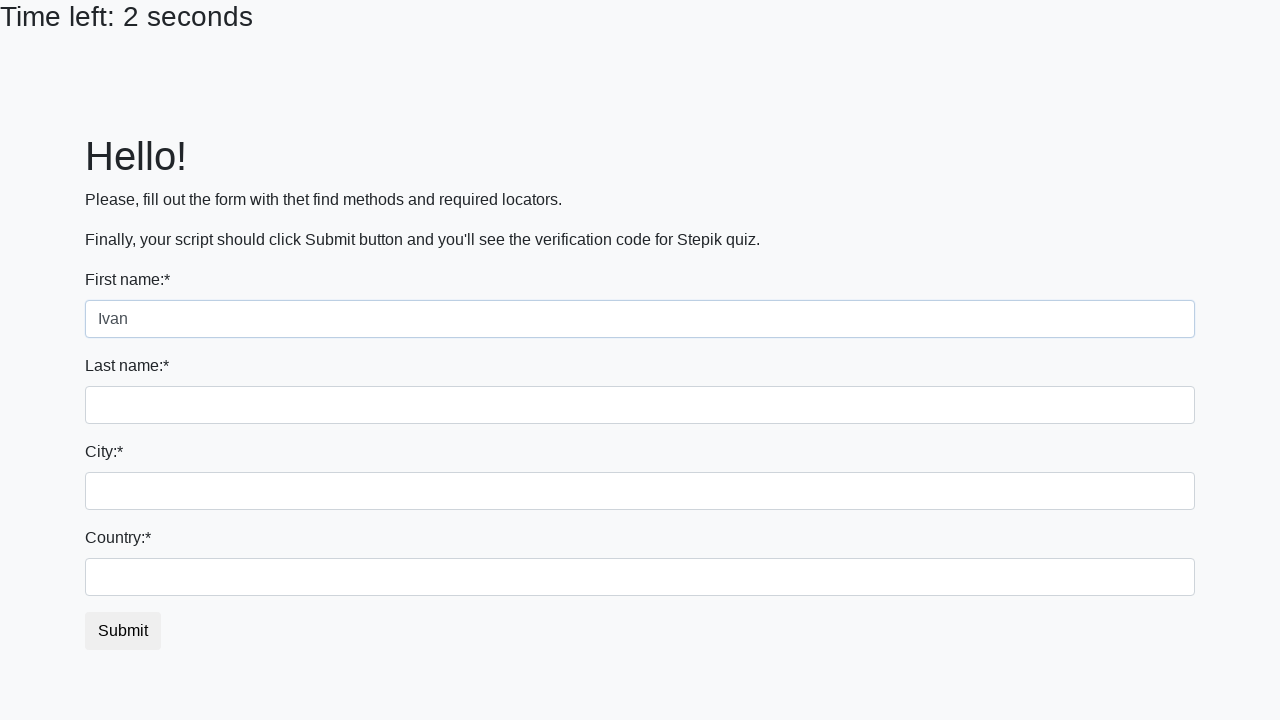

Filled last name field with 'Petrov' on input[name='last_name']
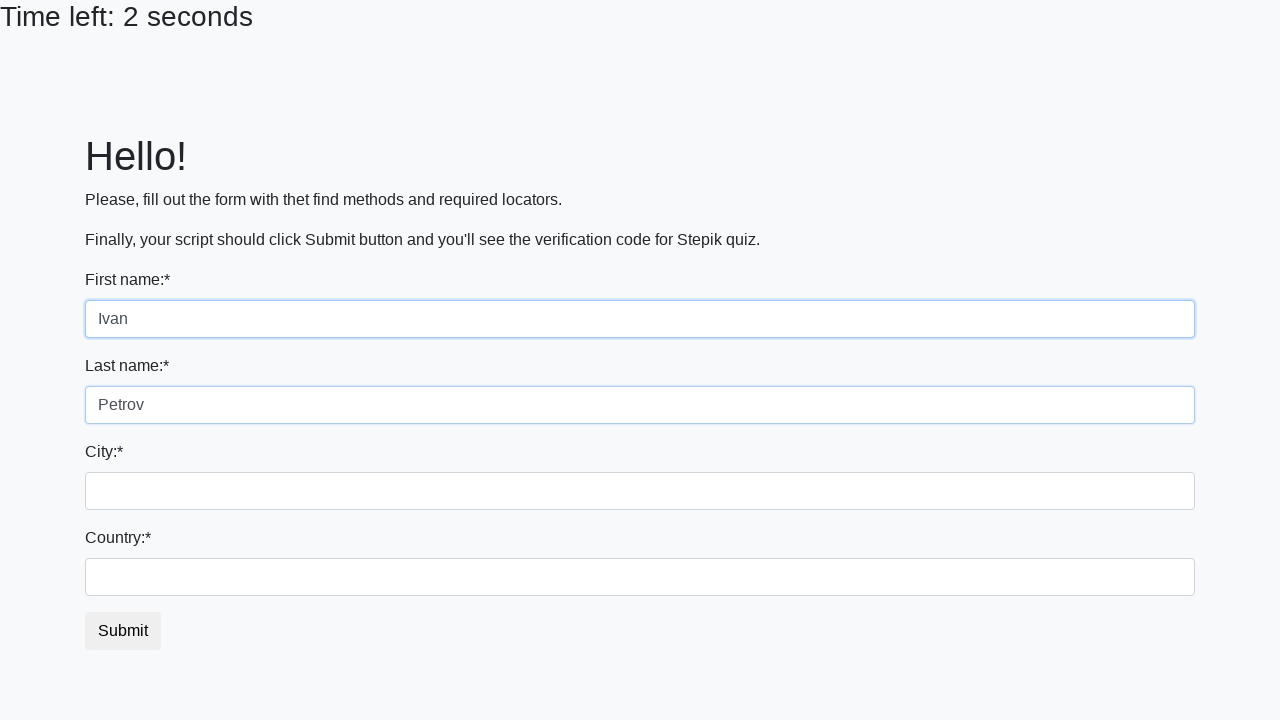

Filled city field with 'Smolensk' on .city
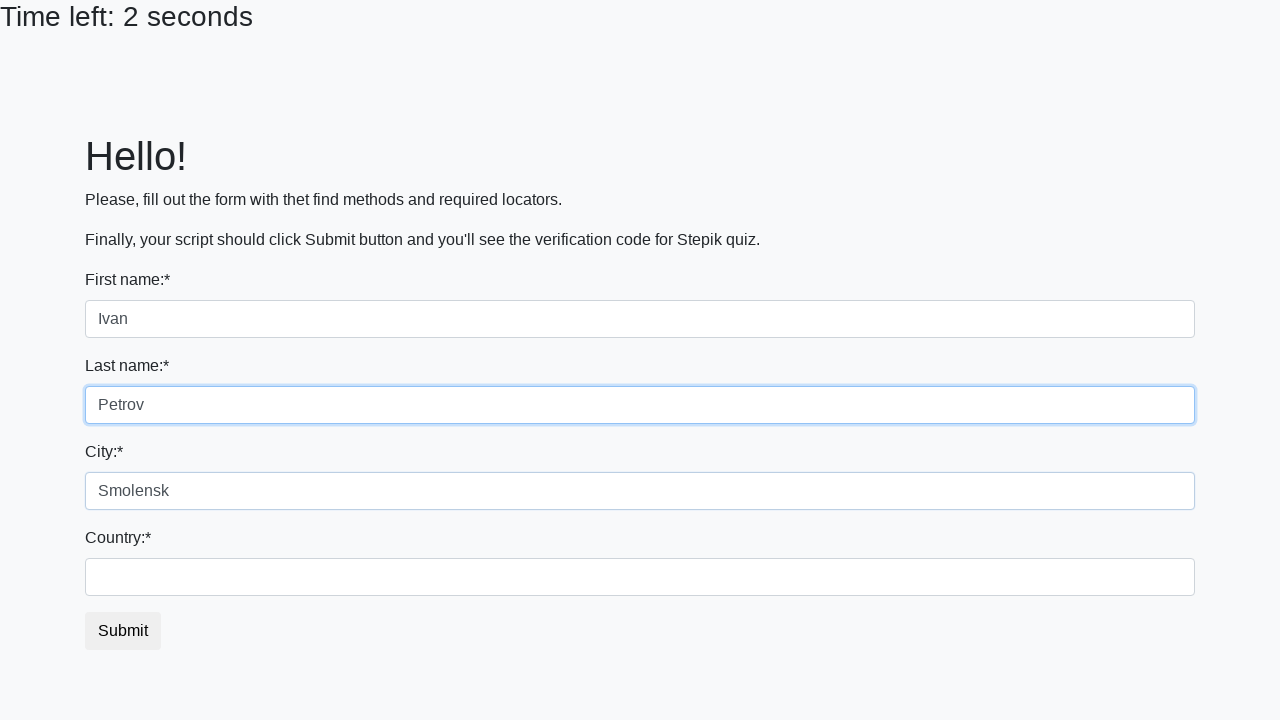

Filled country field with 'Russia' on #country
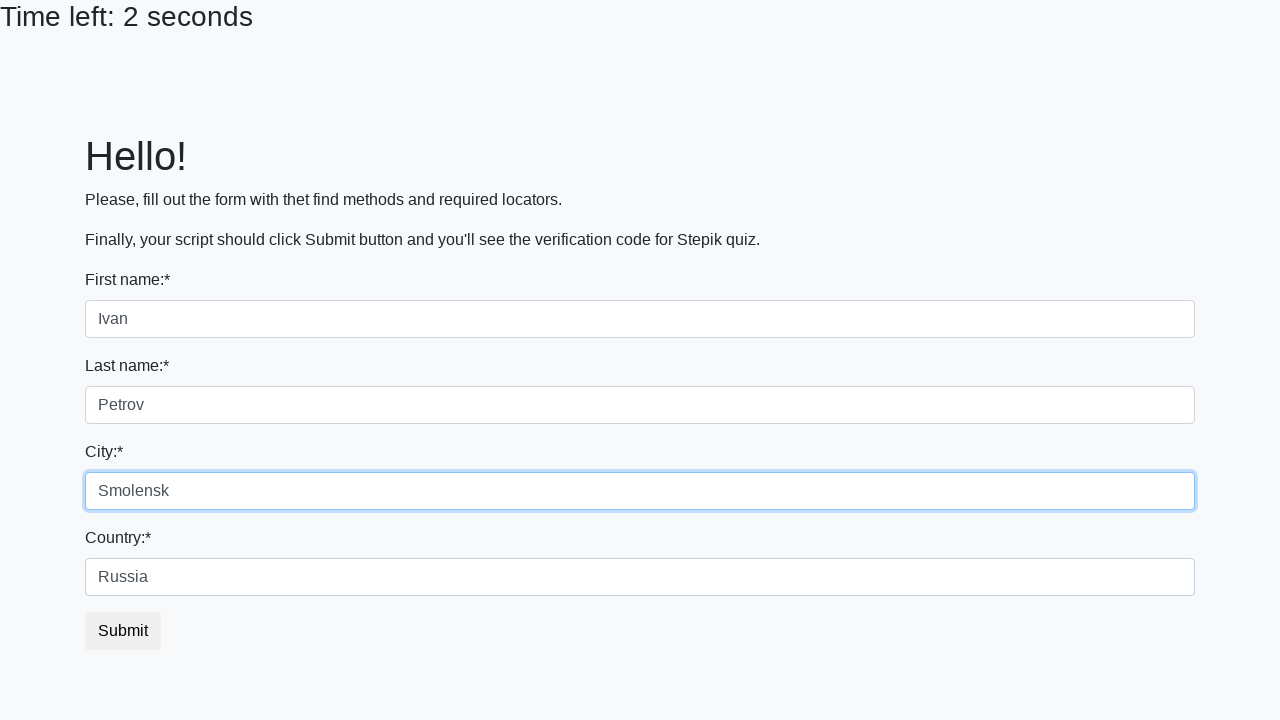

Clicked submit button to complete form at (123, 631) on button.btn
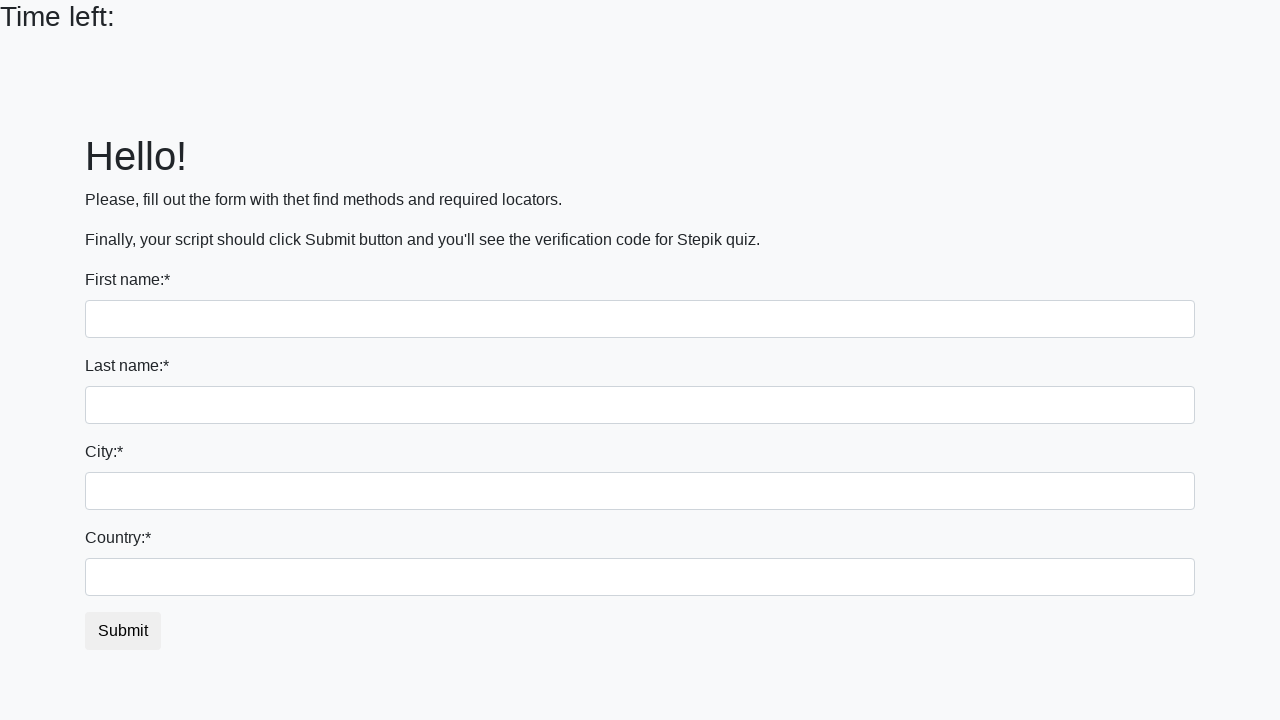

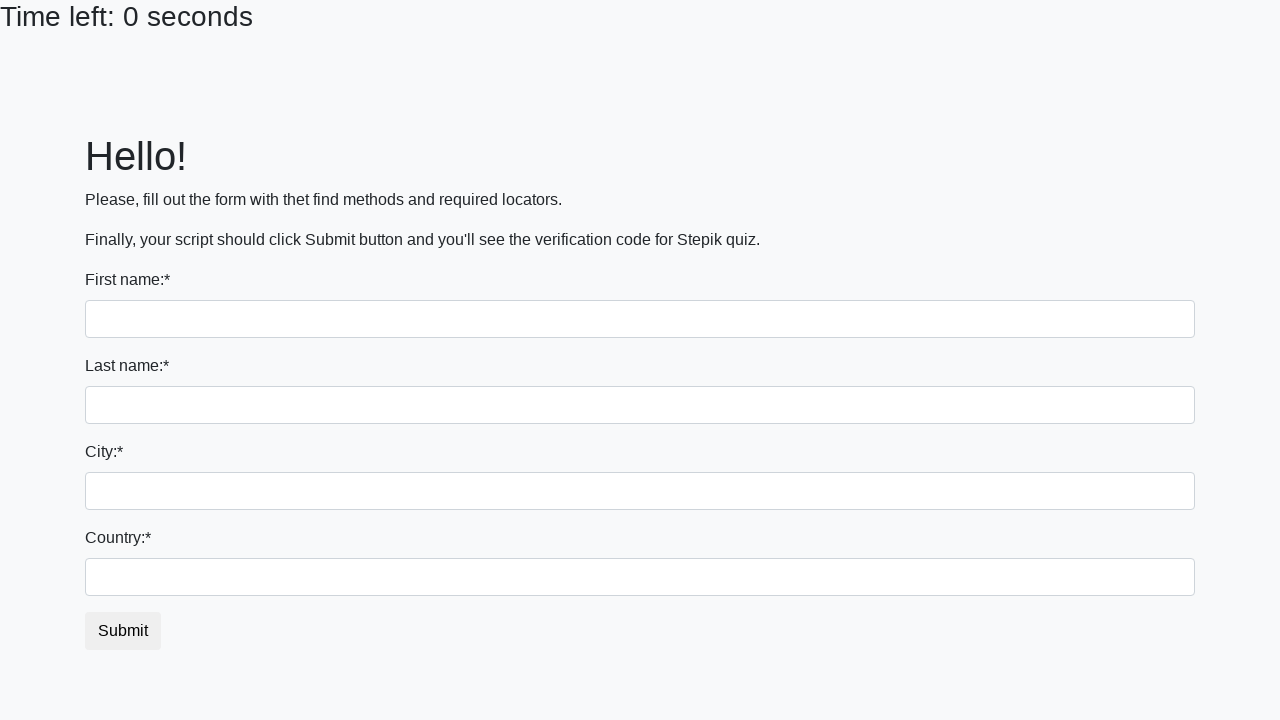